Tests JavaScript alert handling by clicking a confirmation button and dismissing the alert dialog

Starting URL: http://www.tizag.com/javascriptT/javascriptalert.php/

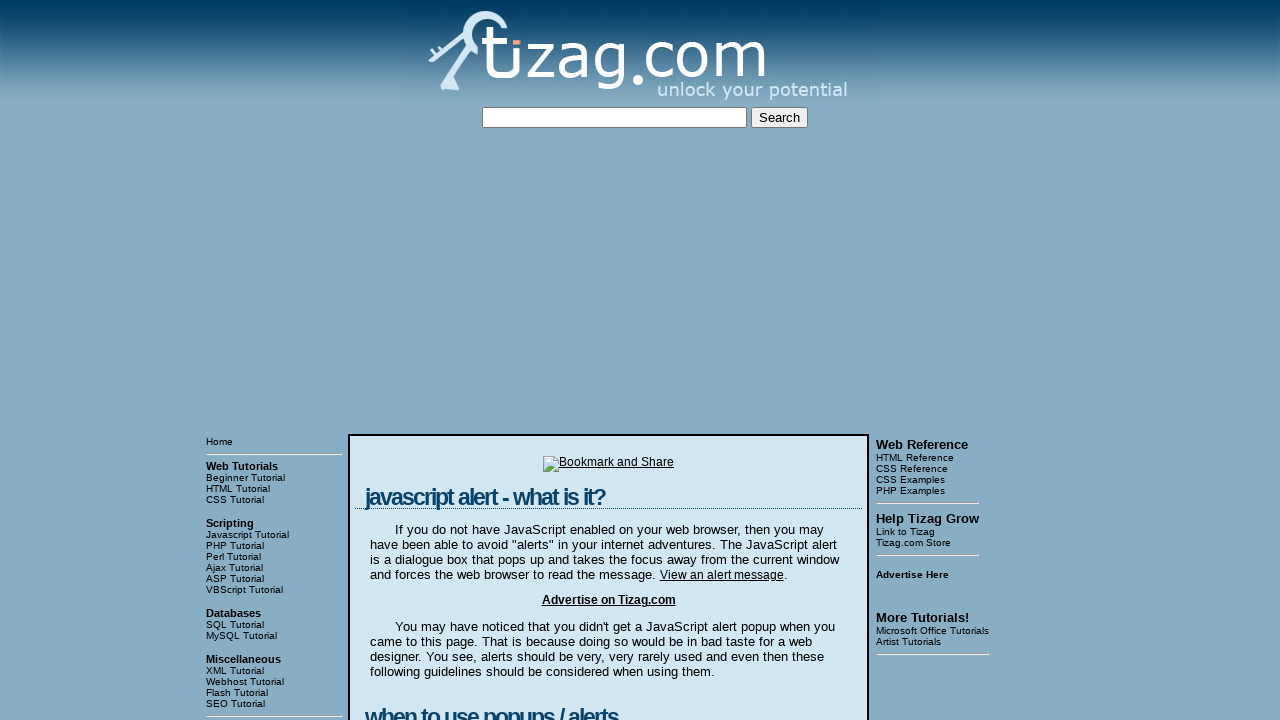

Clicked the Confirmation Alert button at (428, 361) on xpath=//input[@value='Confirmation Alert']
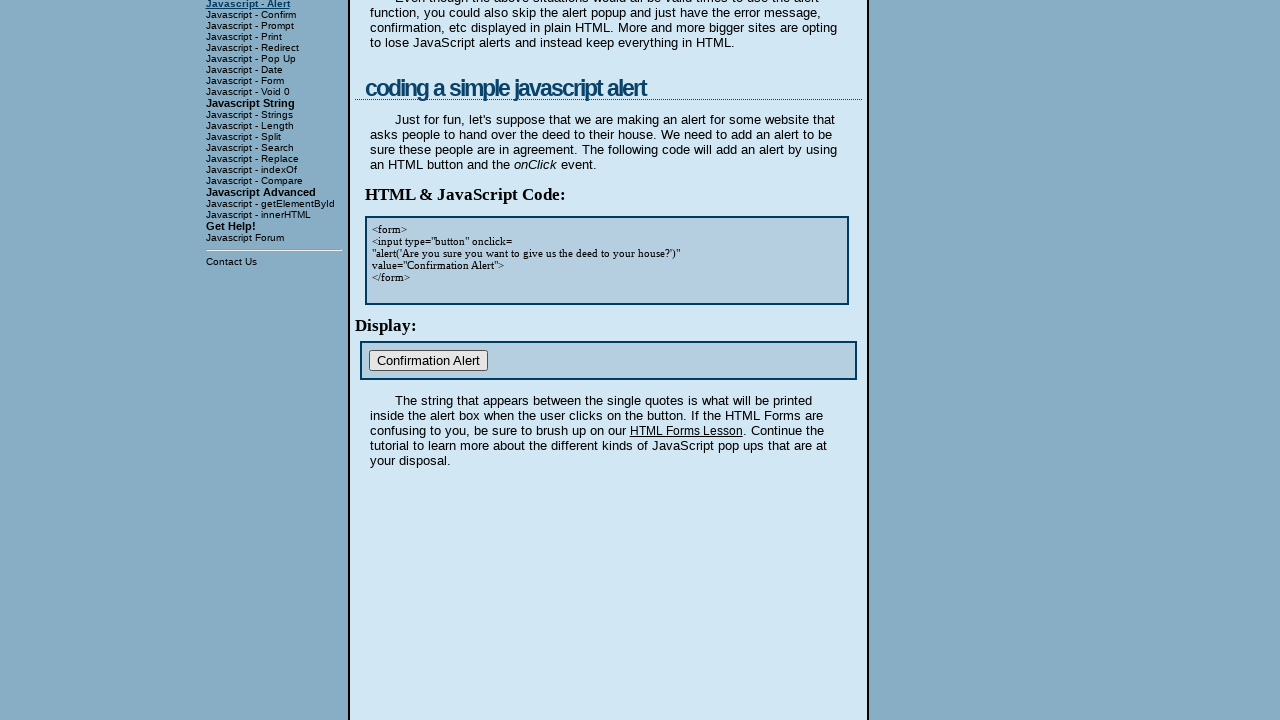

Set up dialog handler to dismiss alert
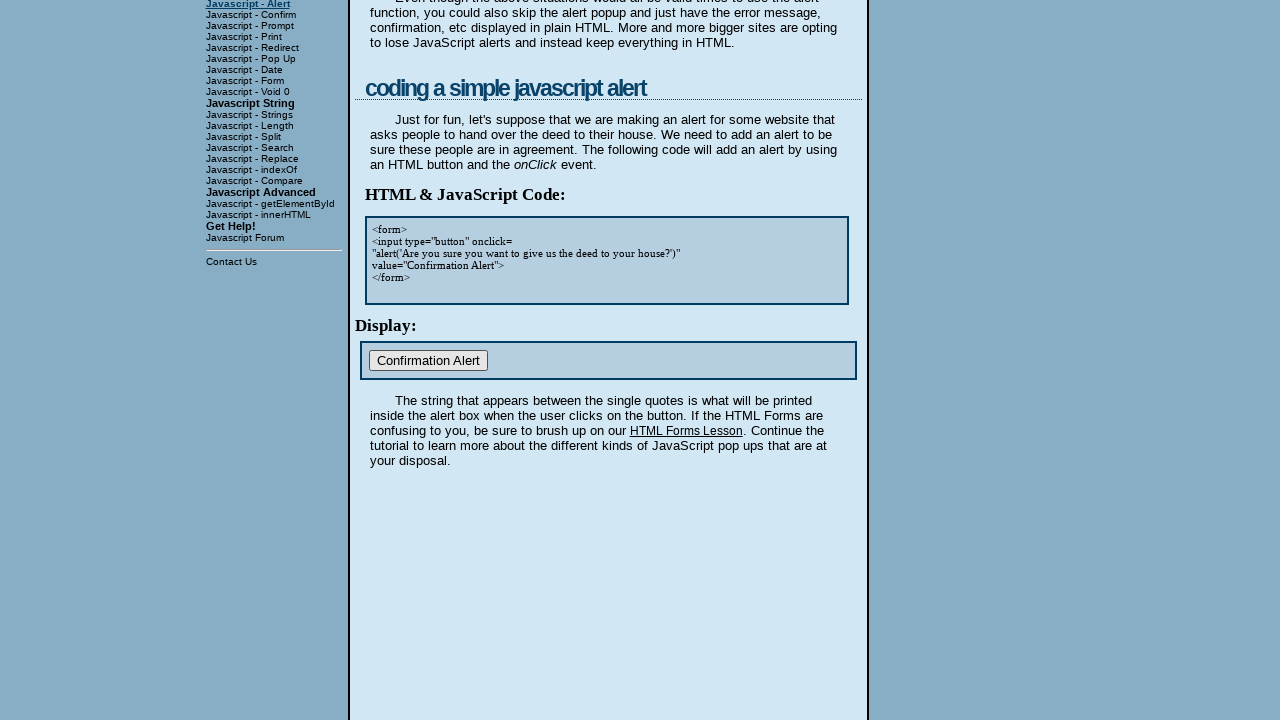

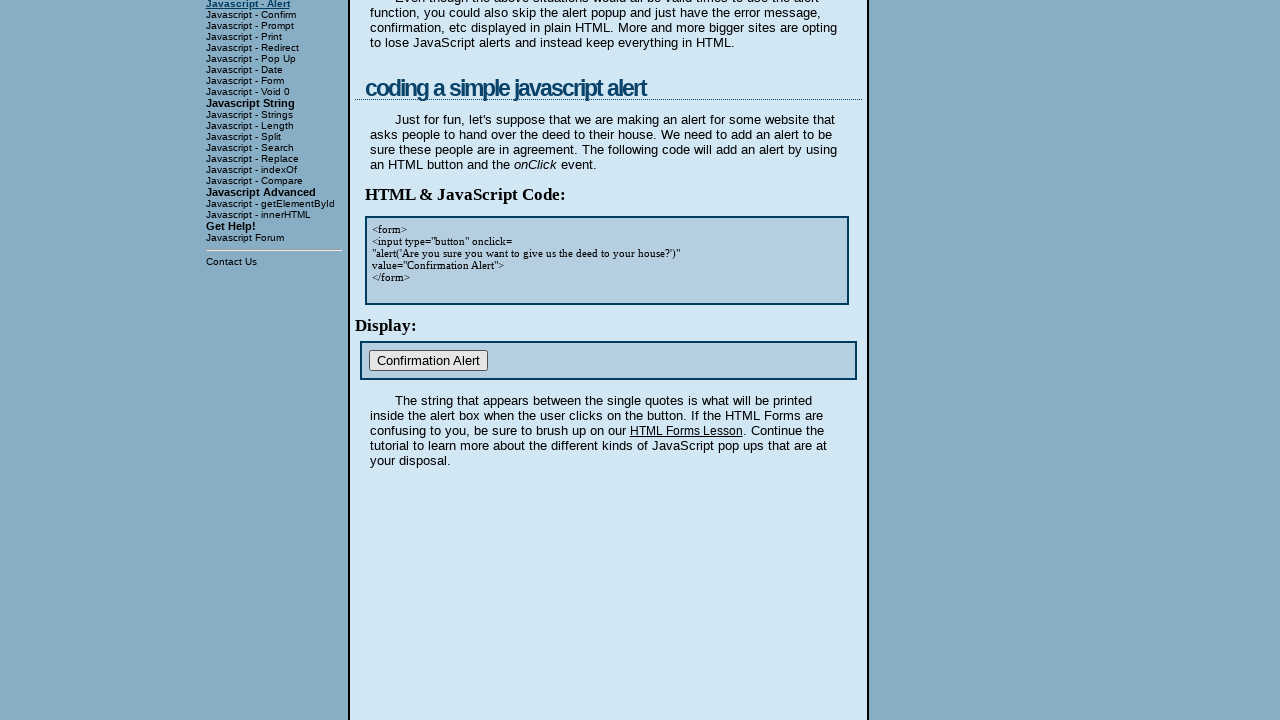